Tests the forgot password functionality by entering an email and verifying the reset link confirmation message

Starting URL: https://opensource-demo.orangehrmlive.com/

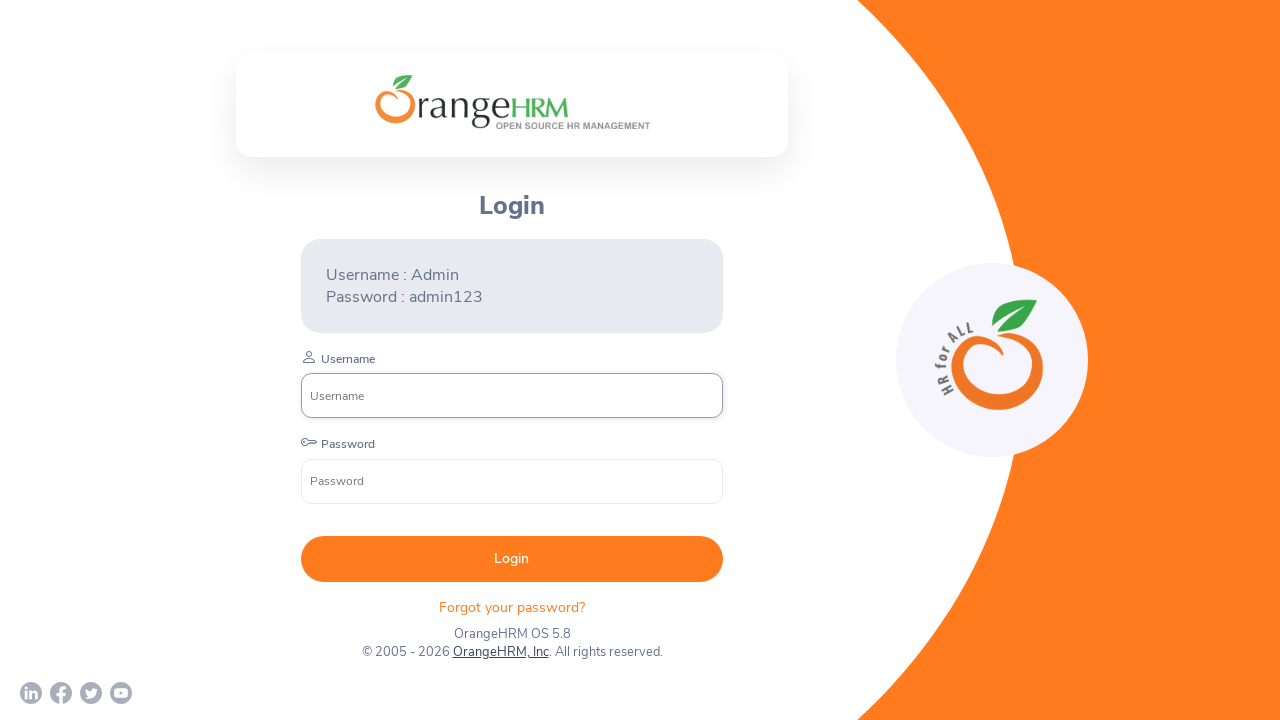

Clicked 'Forgot your password?' link at (512, 607) on text=Forgot your password?
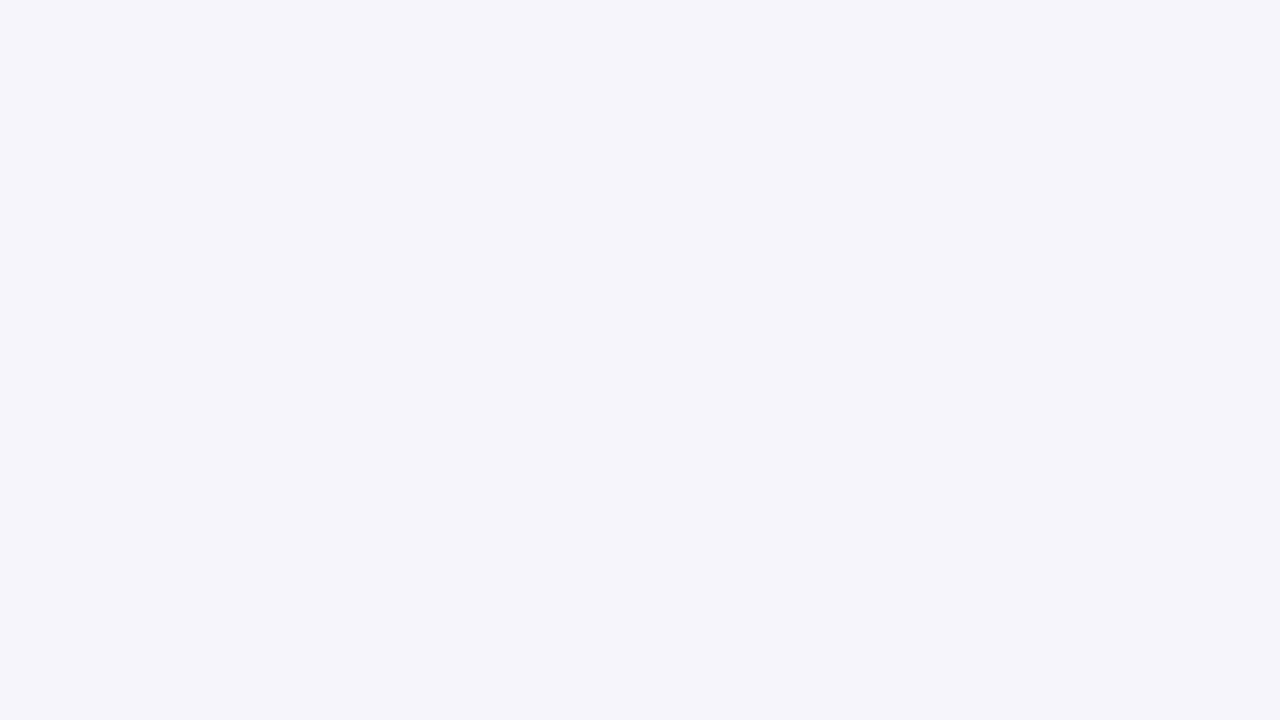

Filled username field with 'user123@example.com' for password reset on input[name='username']
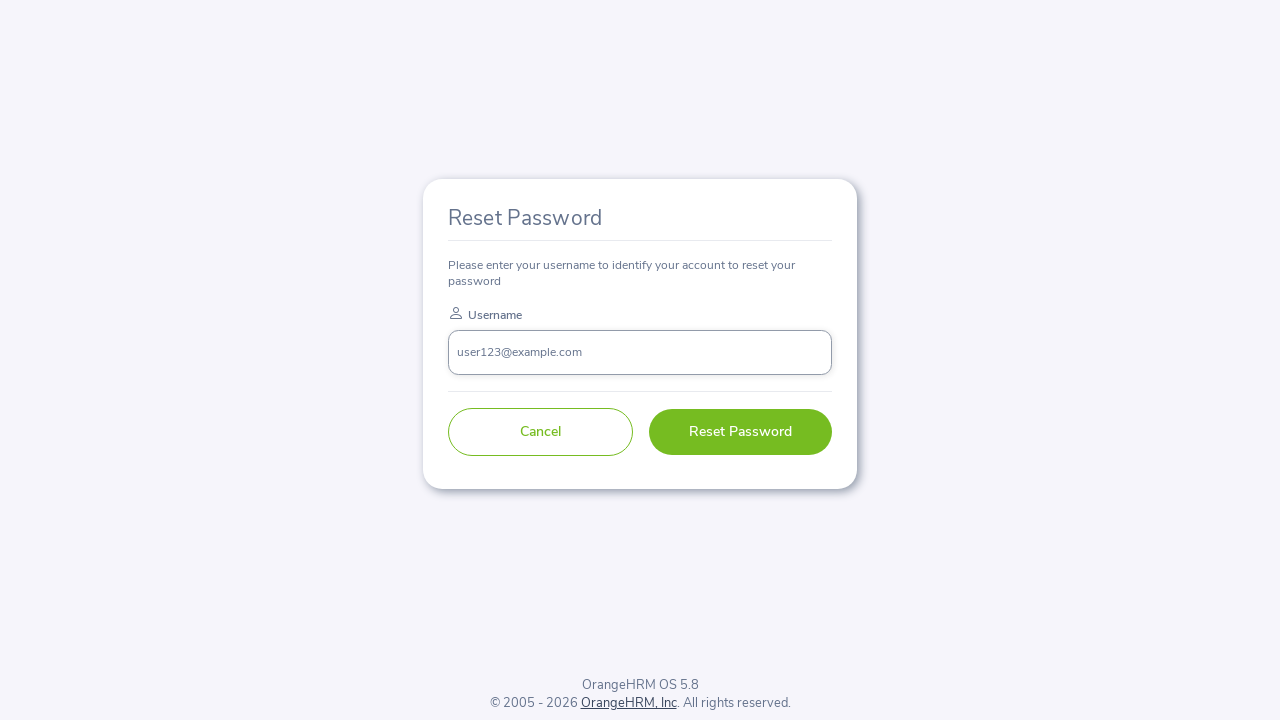

Clicked reset password button to submit email at (740, 432) on button[type='submit']
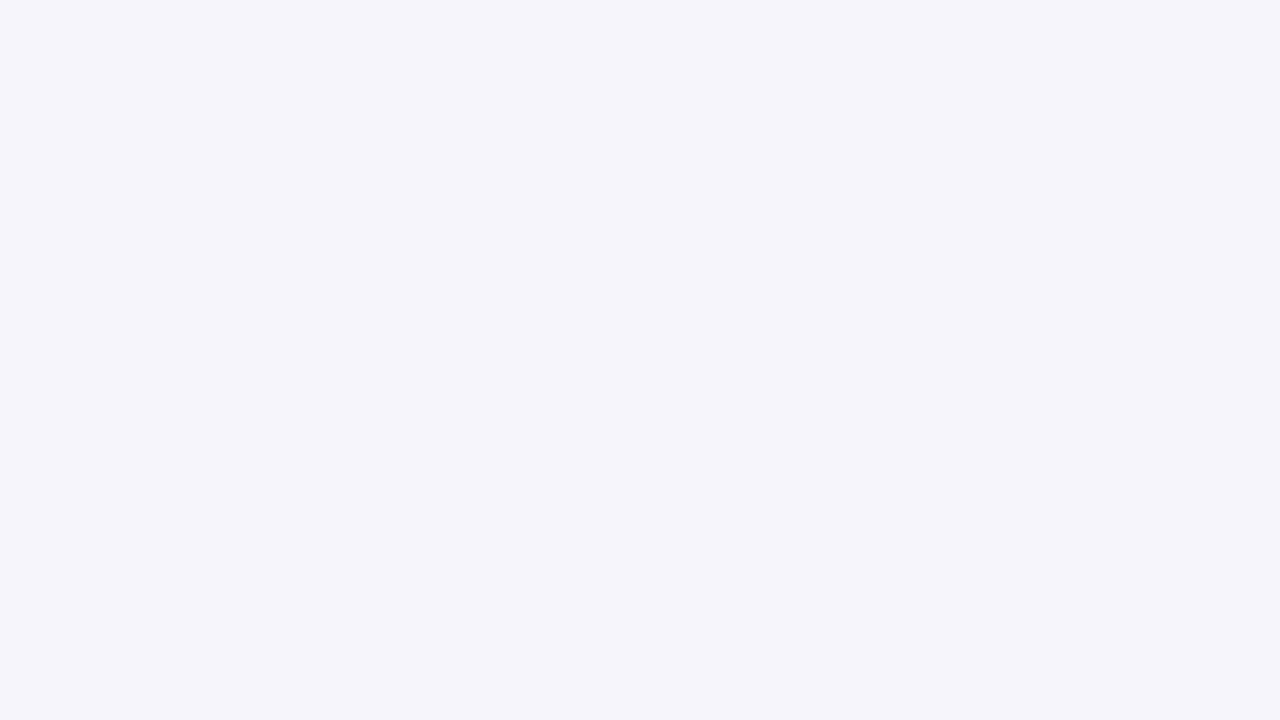

Password reset confirmation message appeared
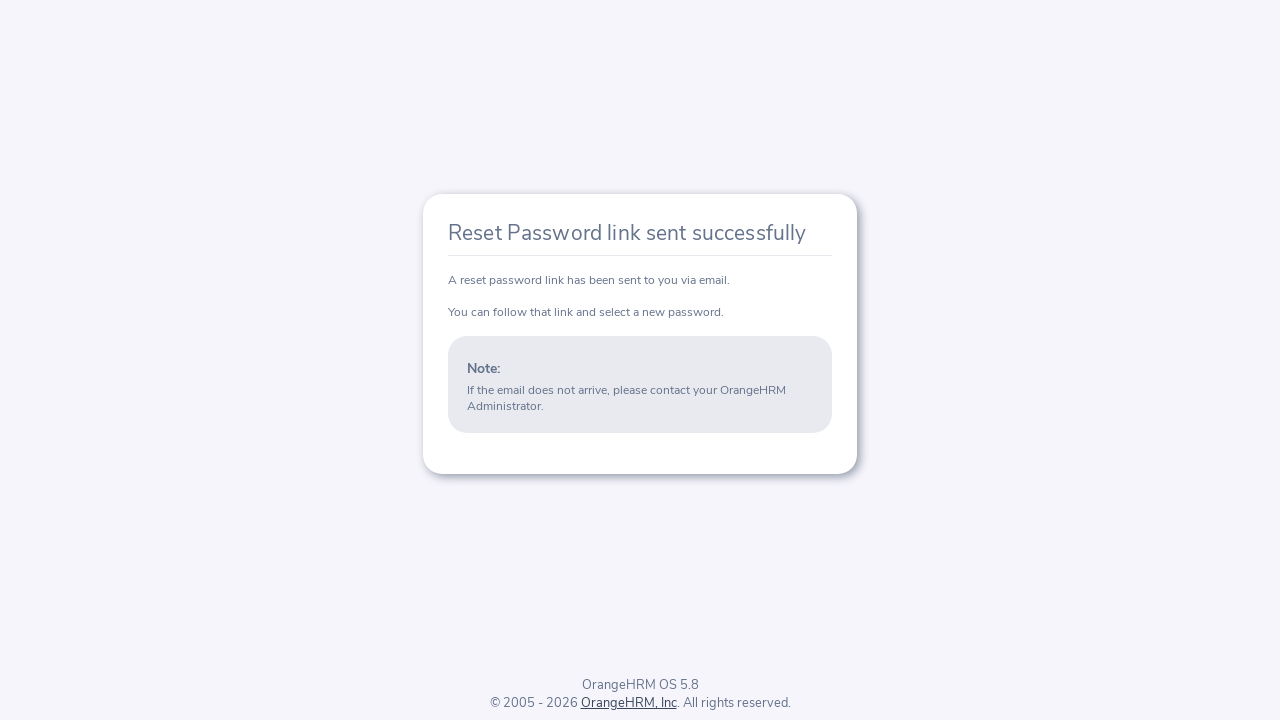

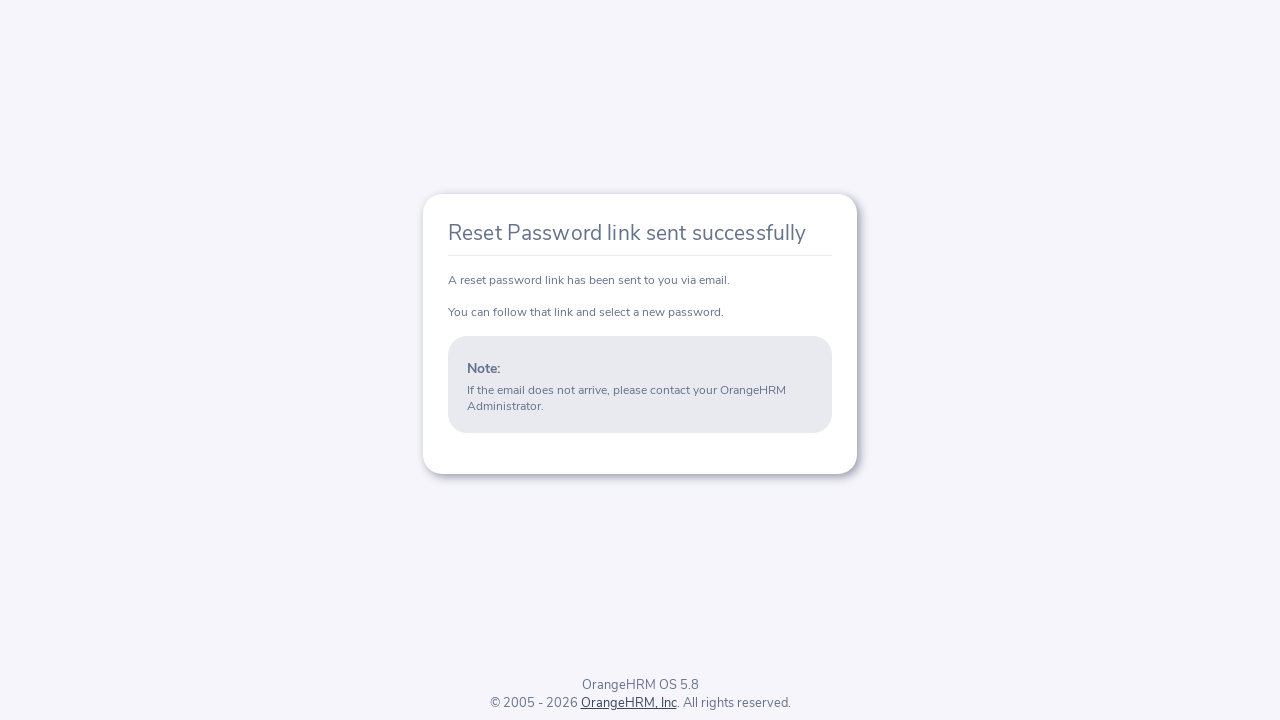